Tests footer links functionality by opening multiple discount links in new tabs and verifying page titles

Starting URL: https://rahulshettyacademy.com/AutomationPractice/

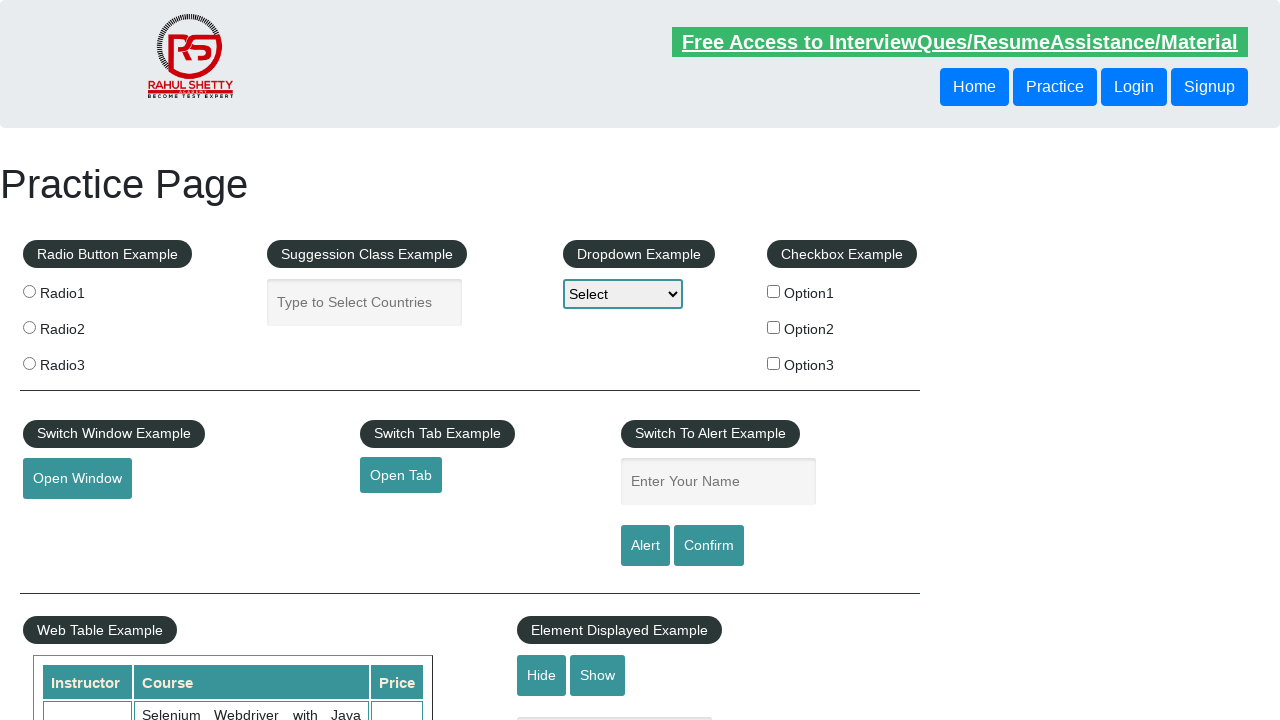

Located footer section with div#gf-BIG
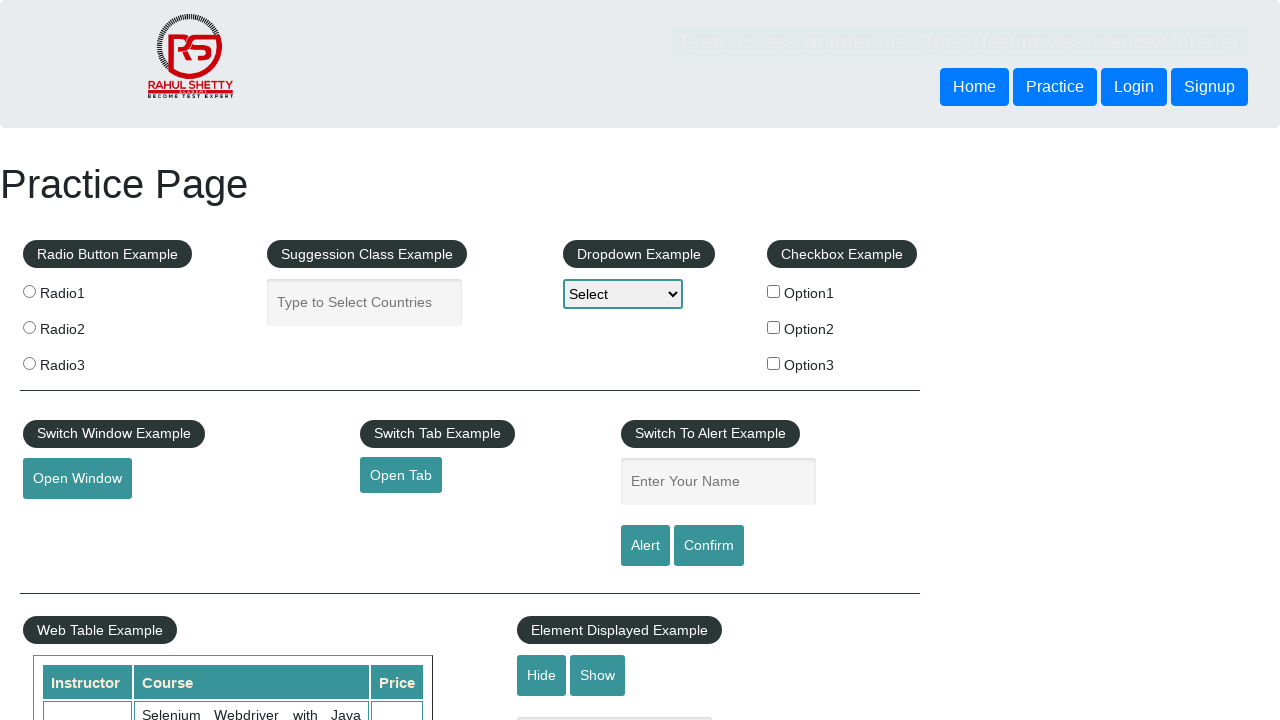

Retrieved all columns from footer table
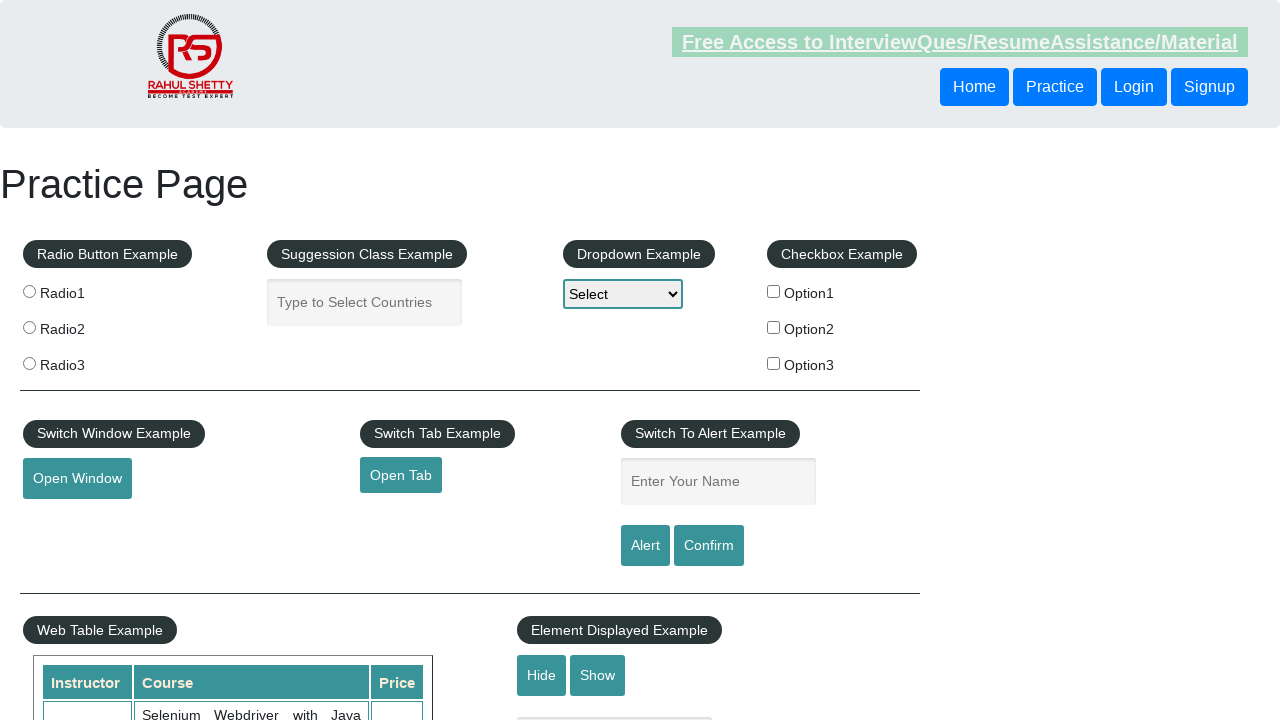

Retrieved all discount links from first footer column
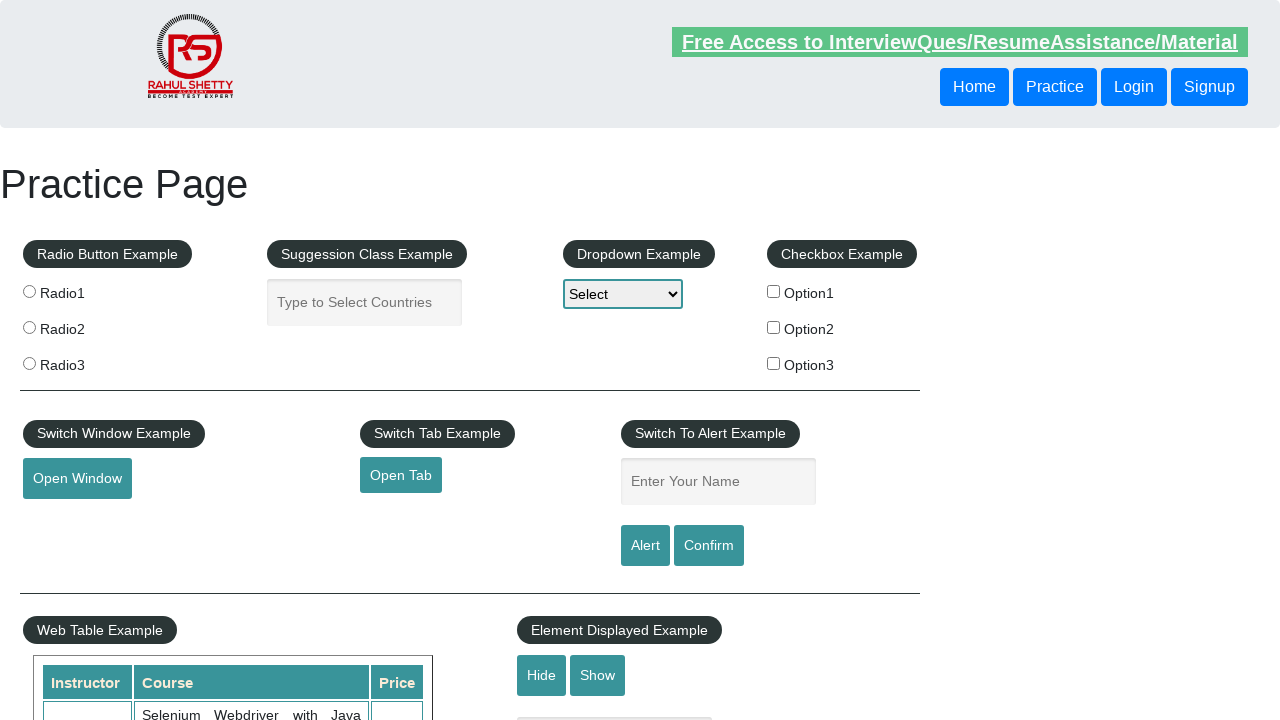

Opened discount link 1 in new tab using Ctrl+Click at (68, 520) on div#gf-BIG >> table.gf-t tr td ul >> nth=0 >> li.gf-li >> nth=1 >> a
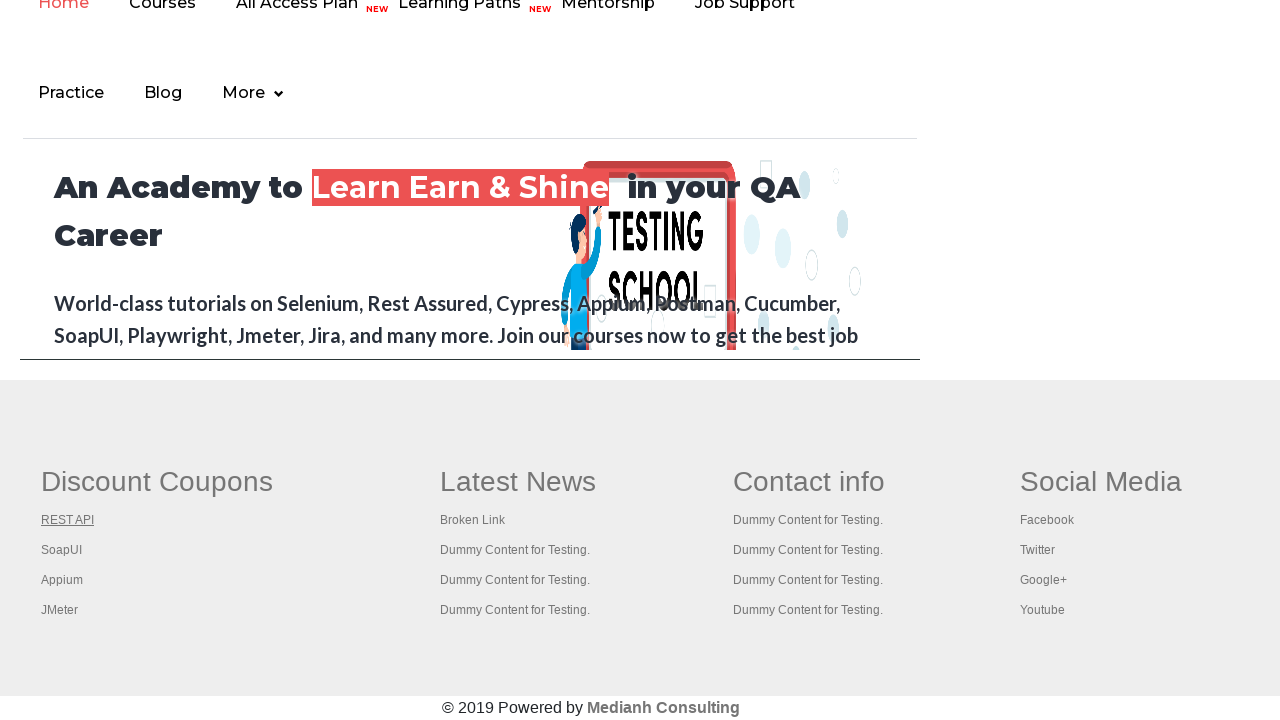

Retrieved page title from new tab: 'REST API Tutorial'
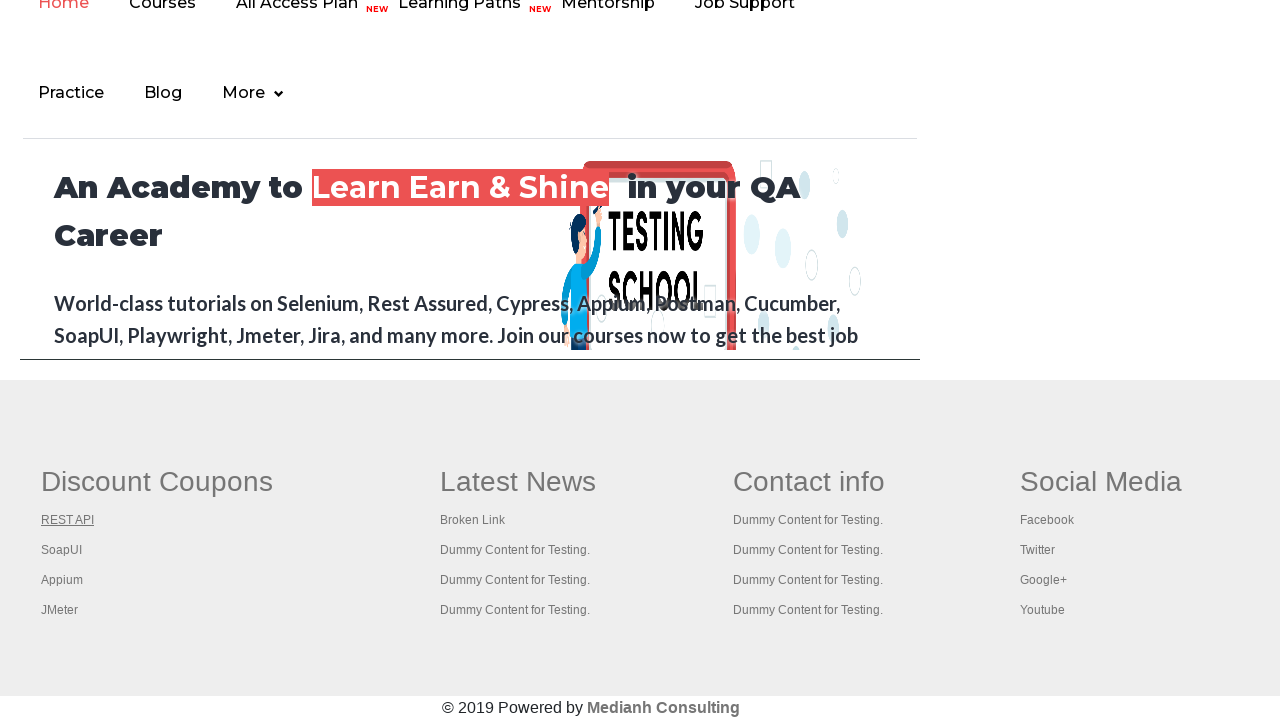

Closed new tab for discount link 1
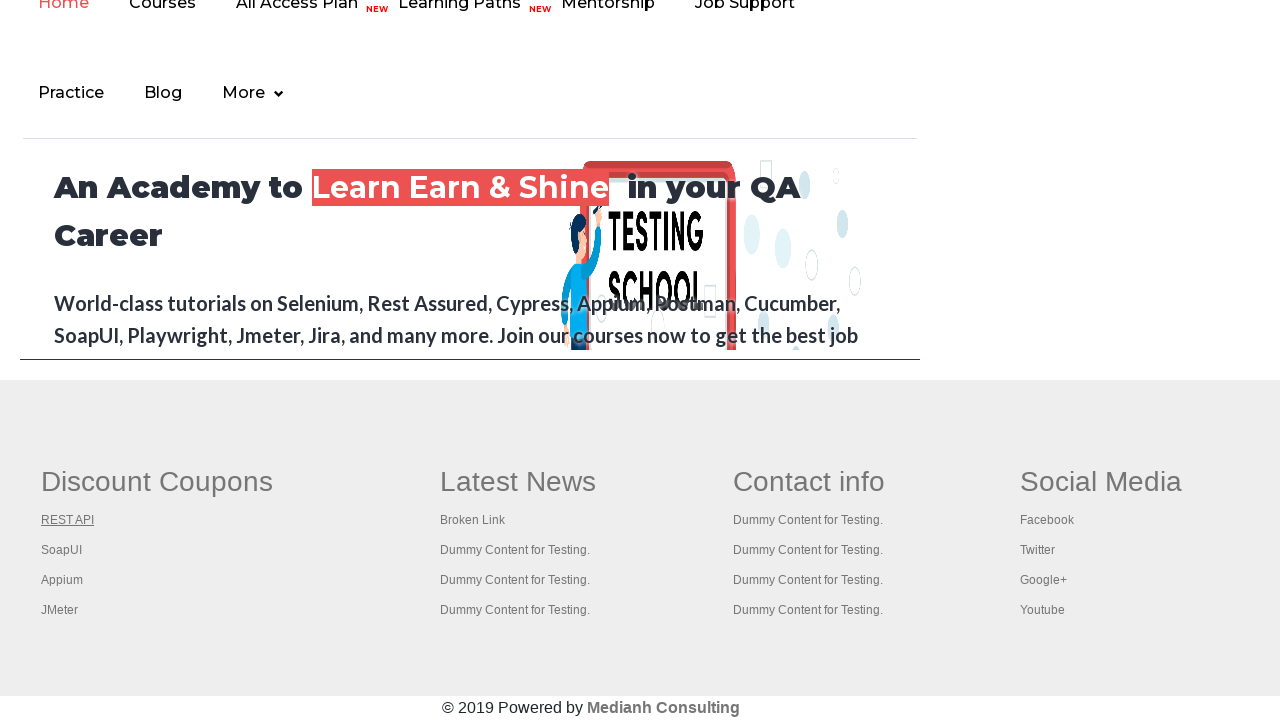

Opened discount link 2 in new tab using Ctrl+Click at (62, 550) on div#gf-BIG >> table.gf-t tr td ul >> nth=0 >> li.gf-li >> nth=2 >> a
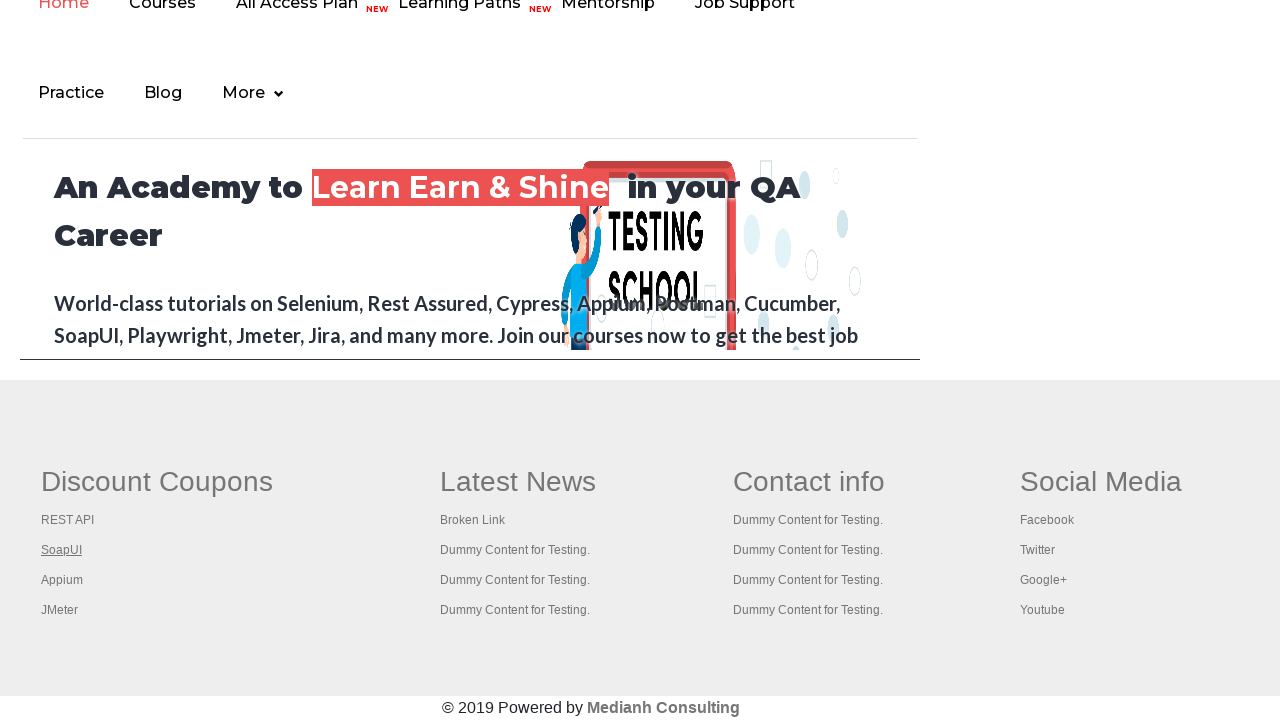

Retrieved page title from new tab: 'The World’s Most Popular API Testing Tool | SoapUI'
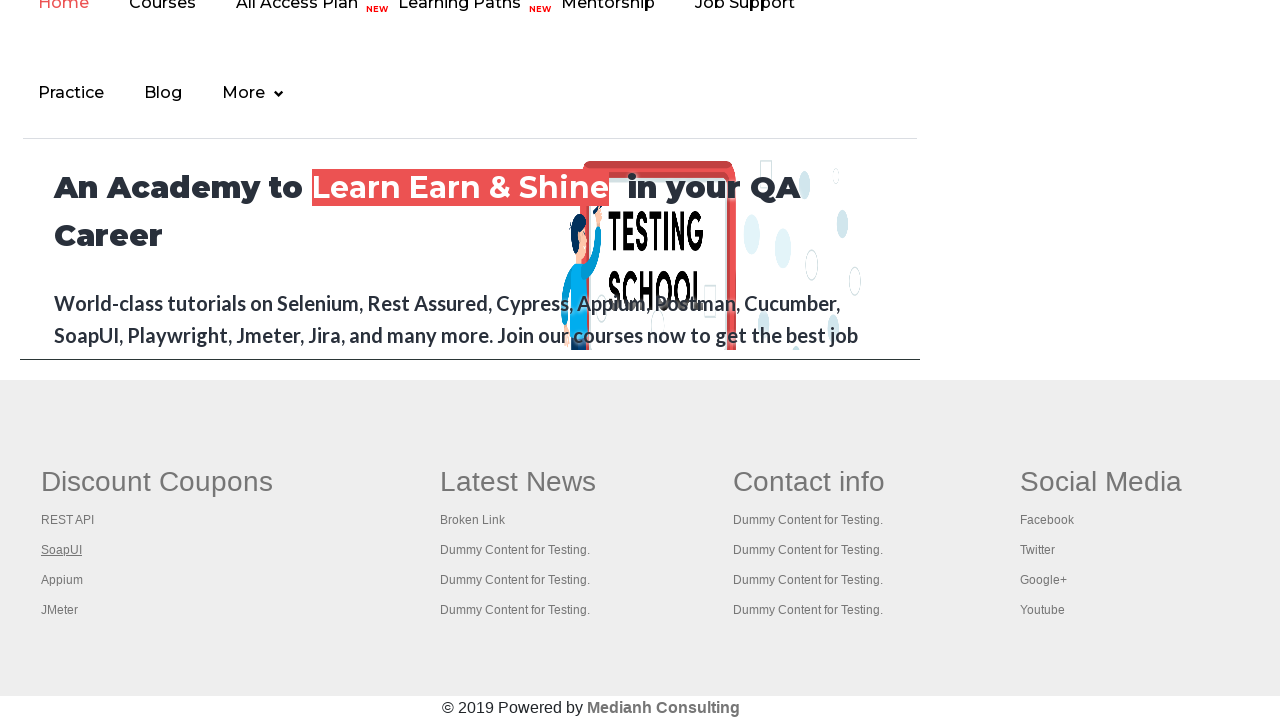

Closed new tab for discount link 2
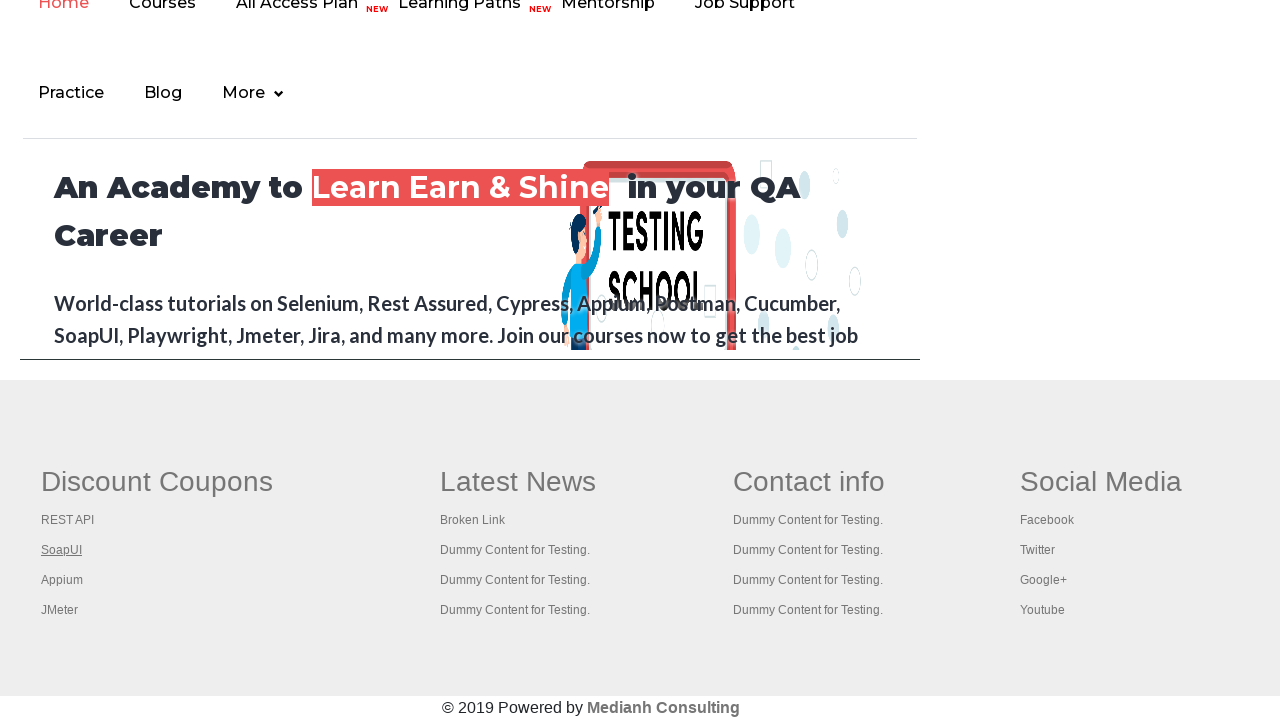

Opened discount link 3 in new tab using Ctrl+Click at (62, 580) on div#gf-BIG >> table.gf-t tr td ul >> nth=0 >> li.gf-li >> nth=3 >> a
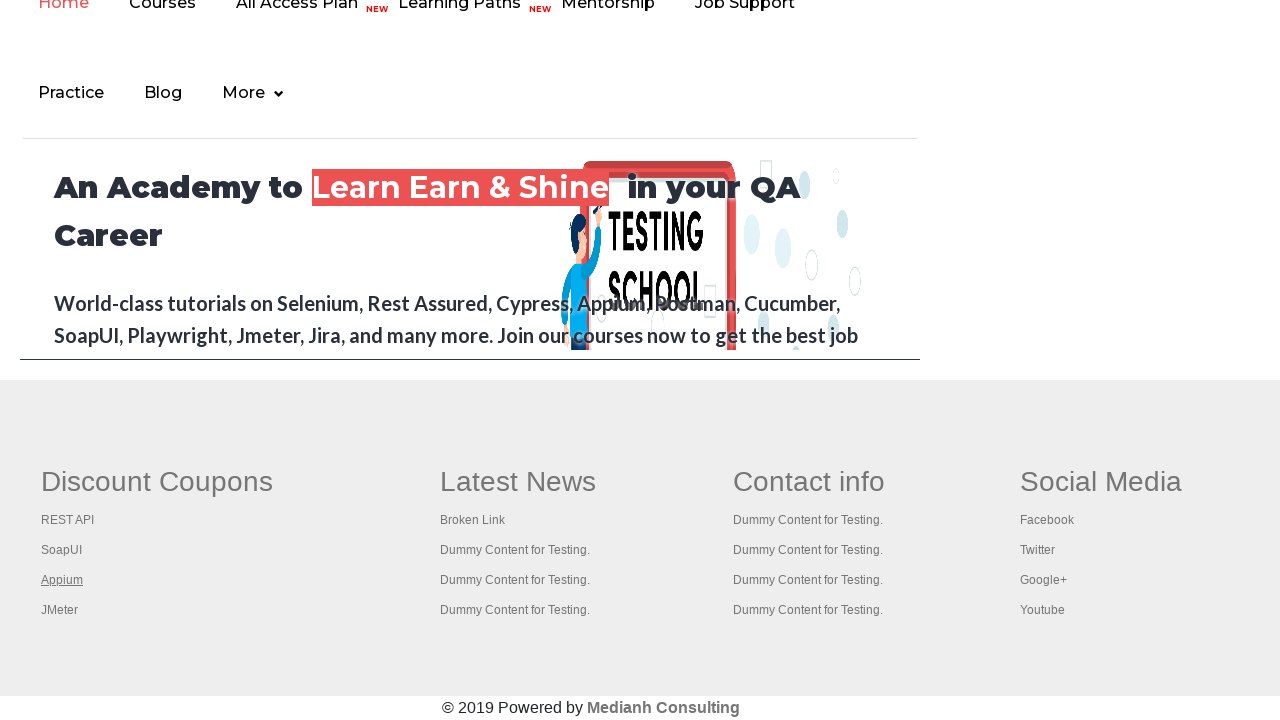

Retrieved page title from new tab: ''
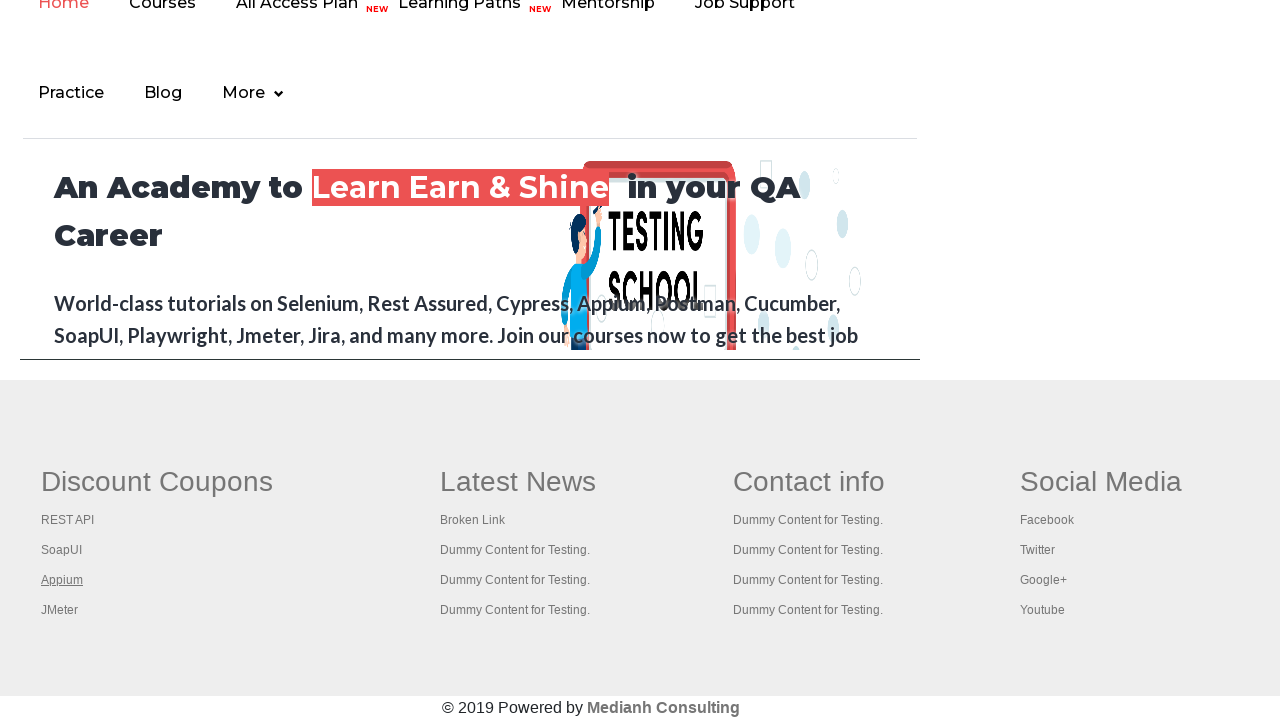

Closed new tab for discount link 3
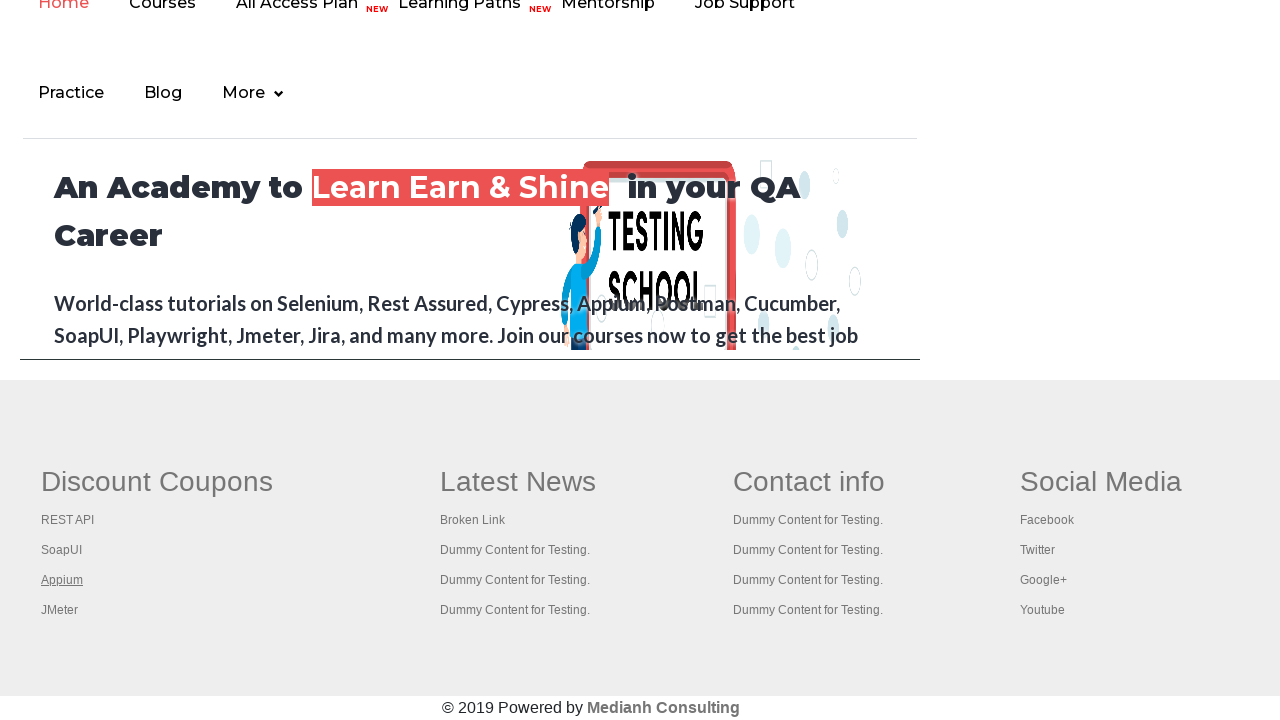

Opened discount link 4 in new tab using Ctrl+Click at (60, 610) on div#gf-BIG >> table.gf-t tr td ul >> nth=0 >> li.gf-li >> nth=4 >> a
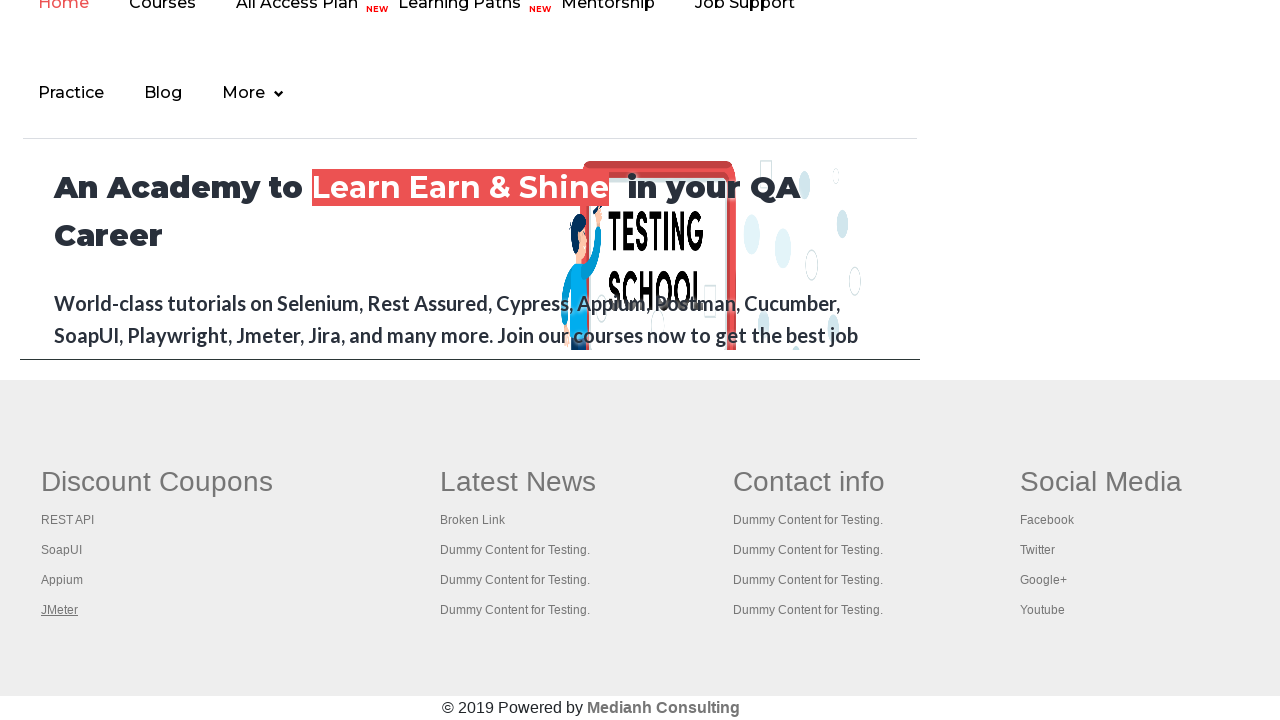

Retrieved page title from new tab: 'Apache JMeter - Apache JMeter™'
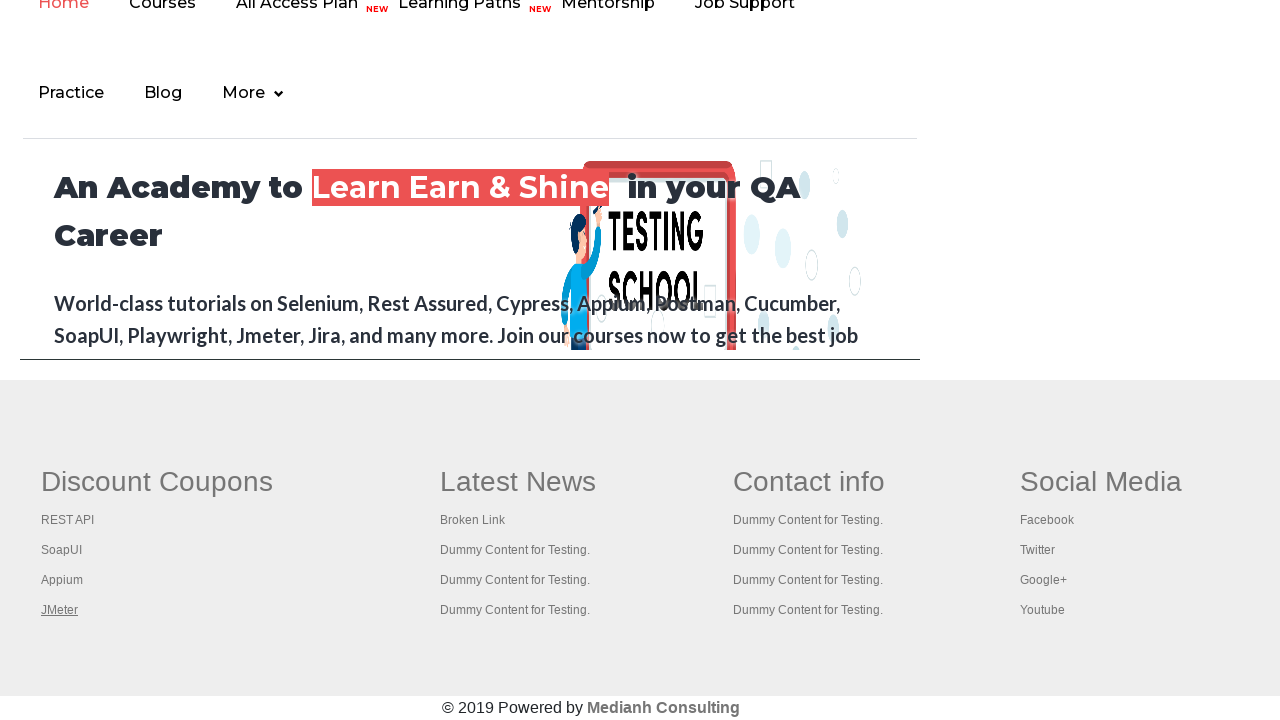

Closed new tab for discount link 4
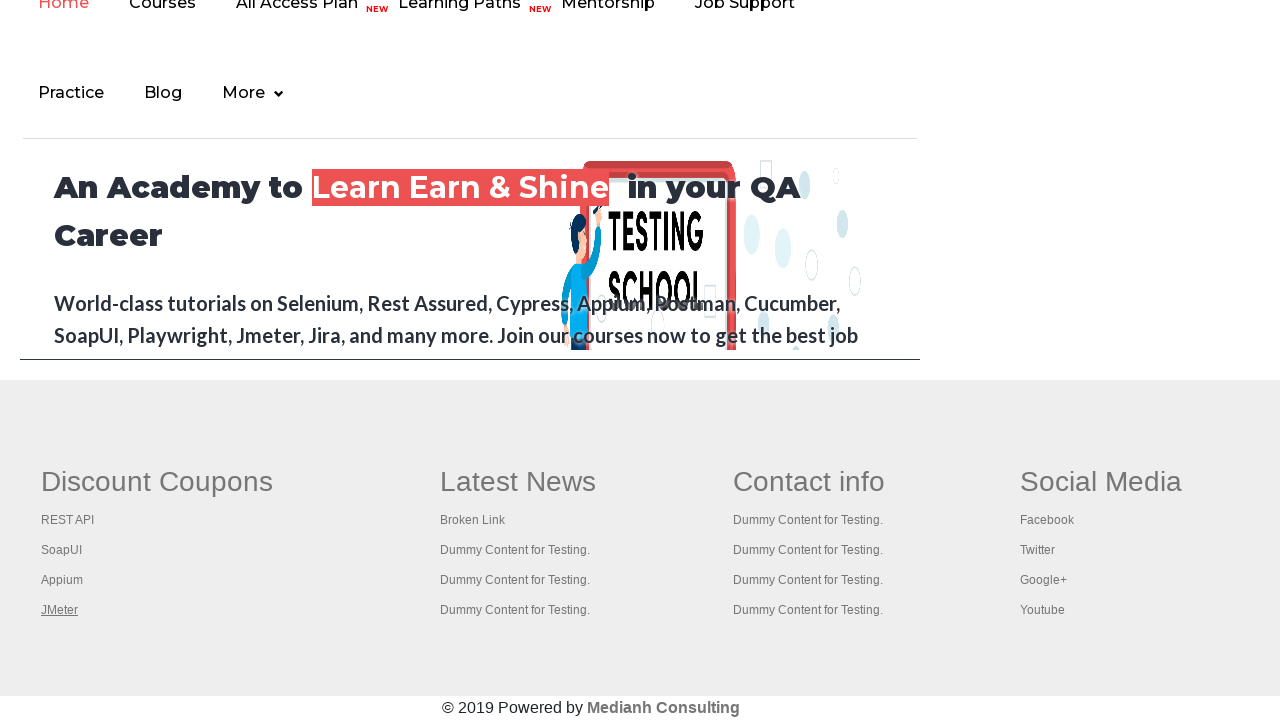

Waited 1 second for all operations to complete
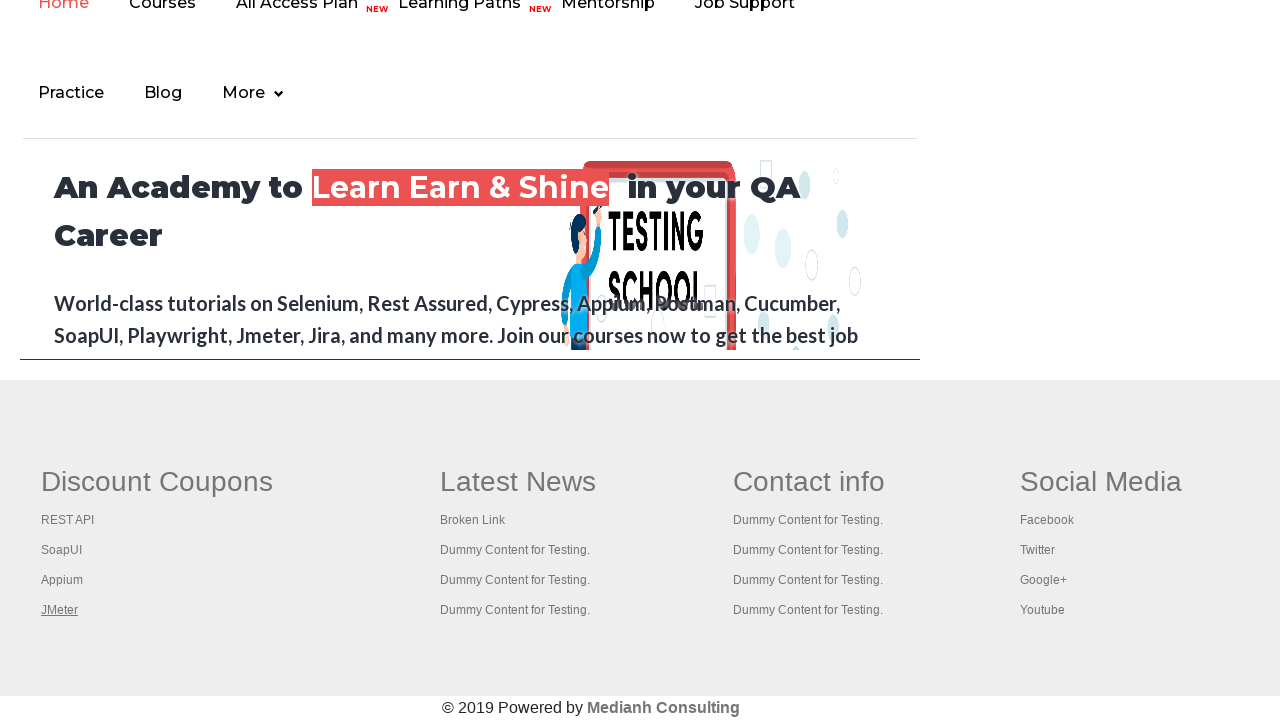

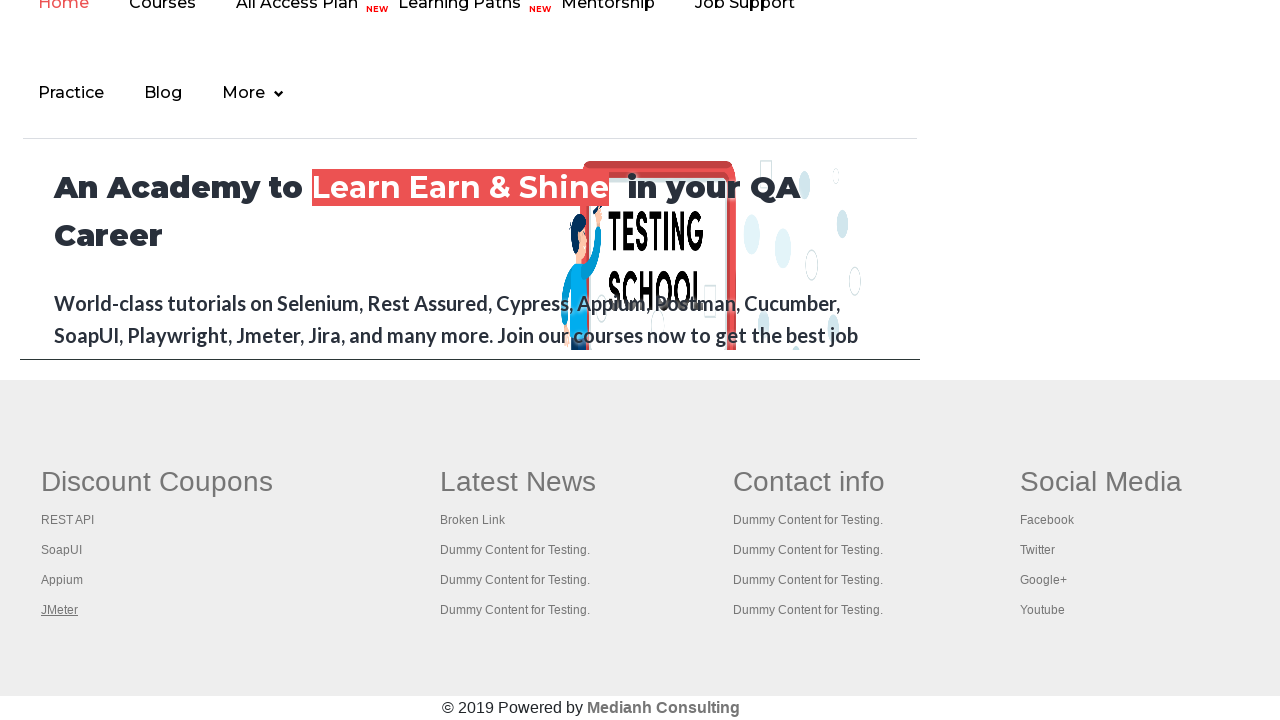